Tests browser alert handling by clicking buttons that trigger simple and prompt alerts, accepting them and entering text in the prompt alert

Starting URL: https://letcode.in/alert

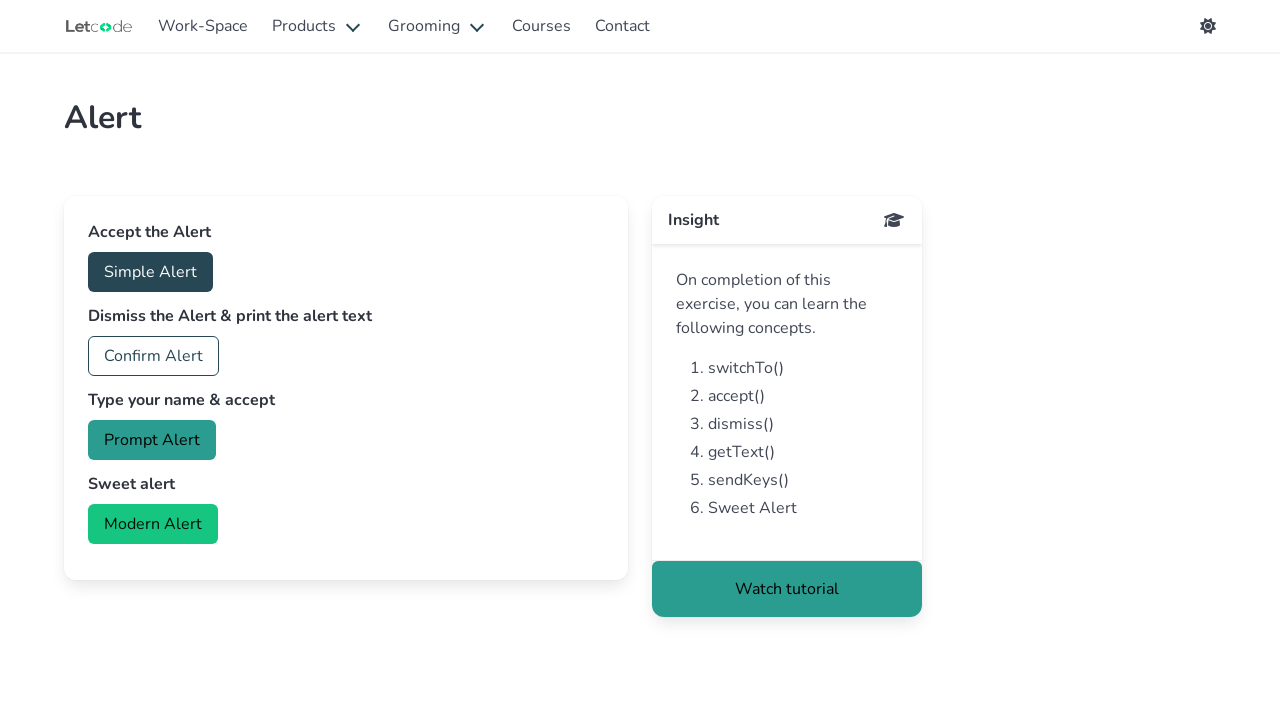

Navigated to alert test page
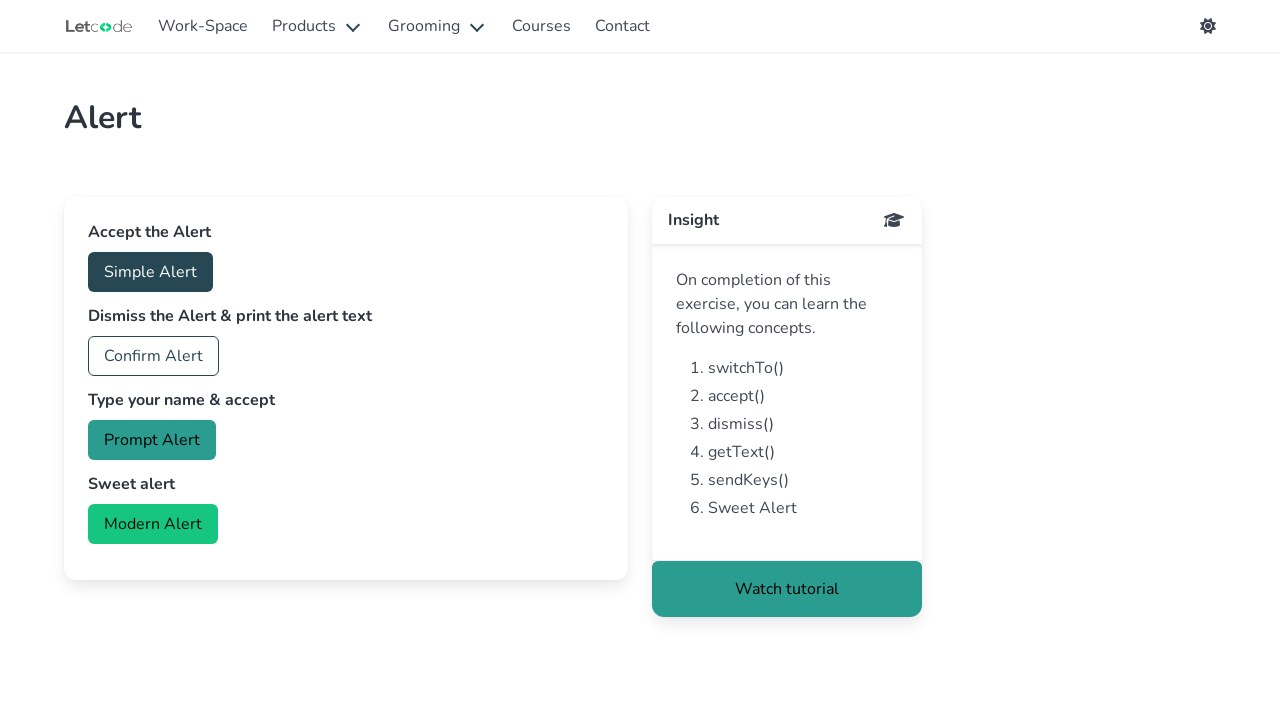

Clicked button to trigger simple alert at (150, 272) on button#accept
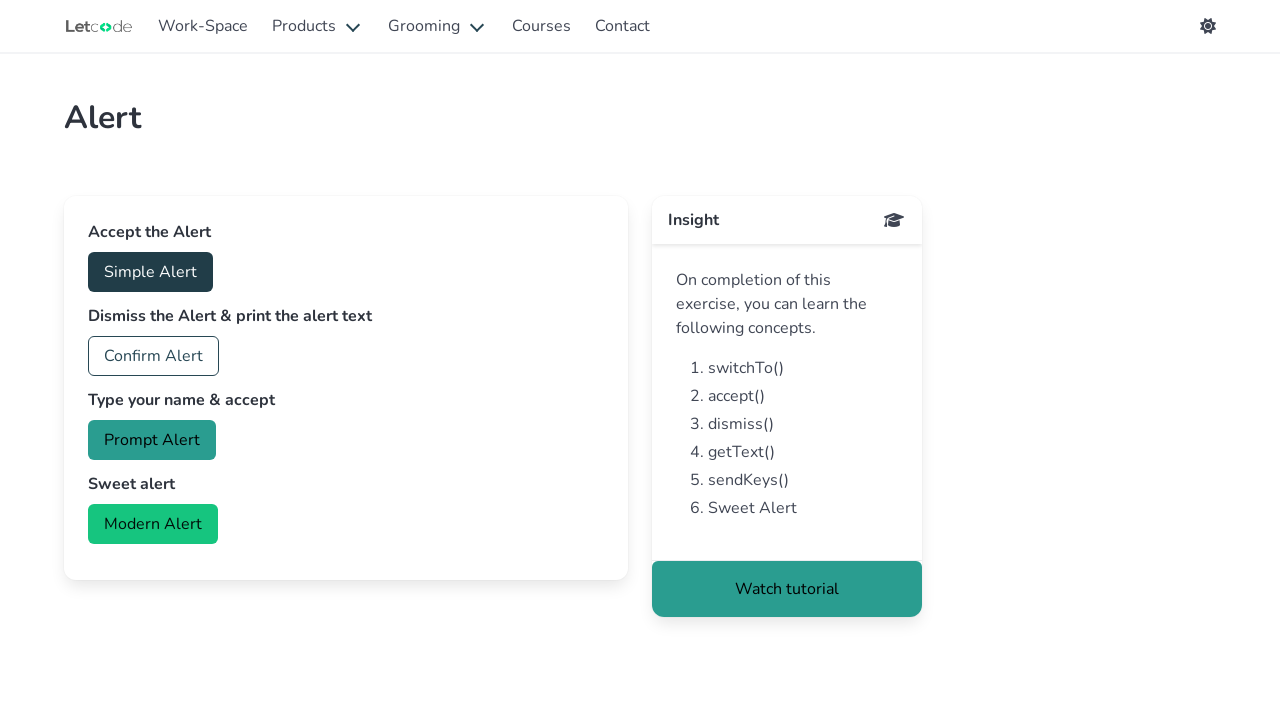

Set up dialog handler to accept simple alert
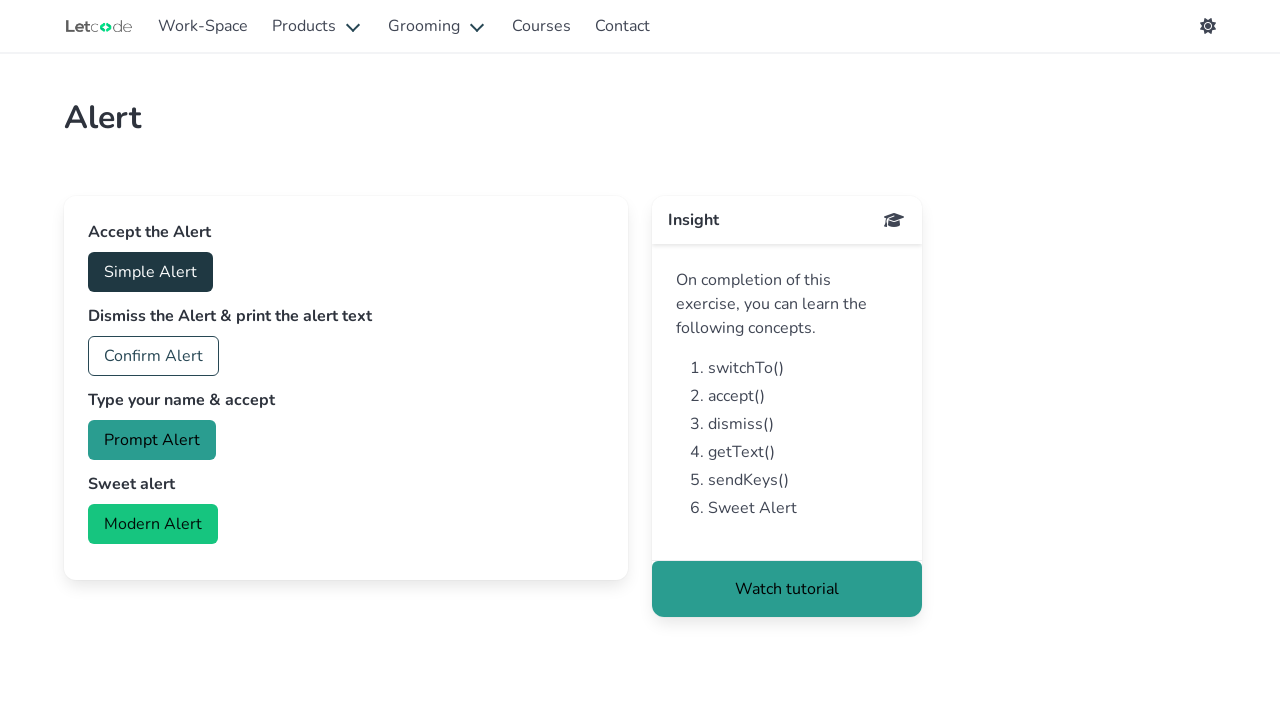

Waited for simple alert to be processed
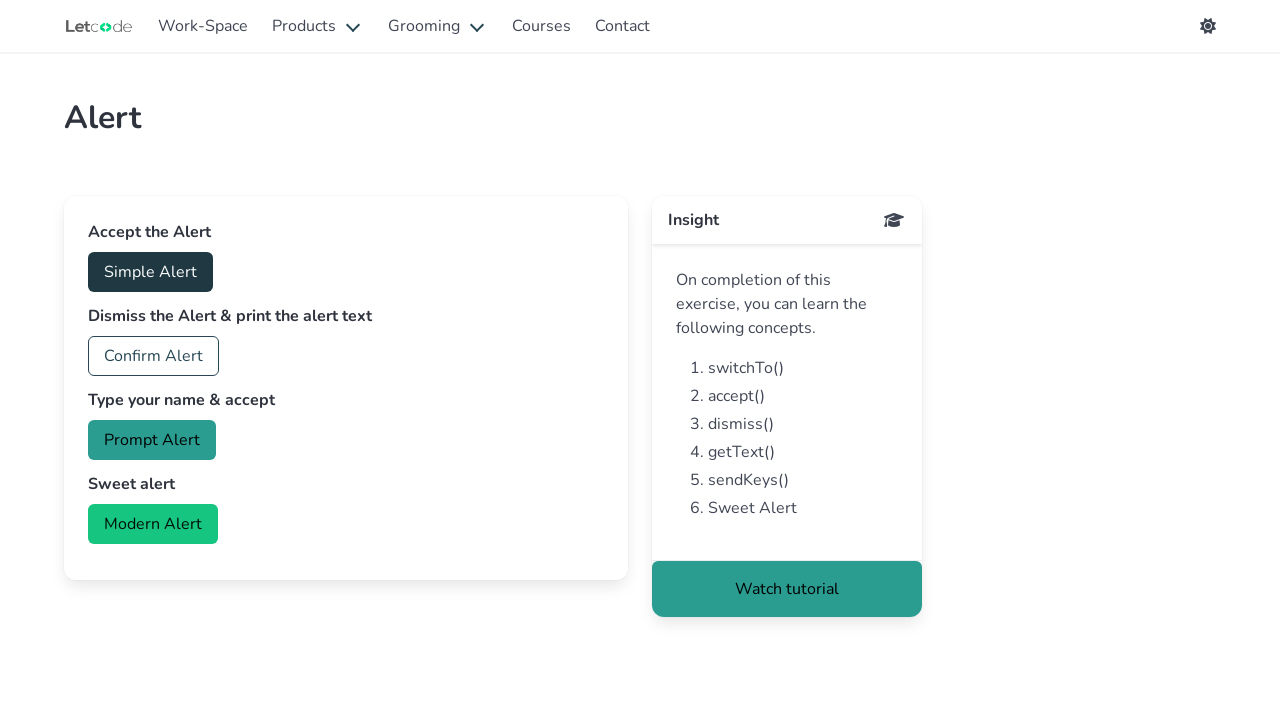

Set up dialog handler for prompt alert with text input
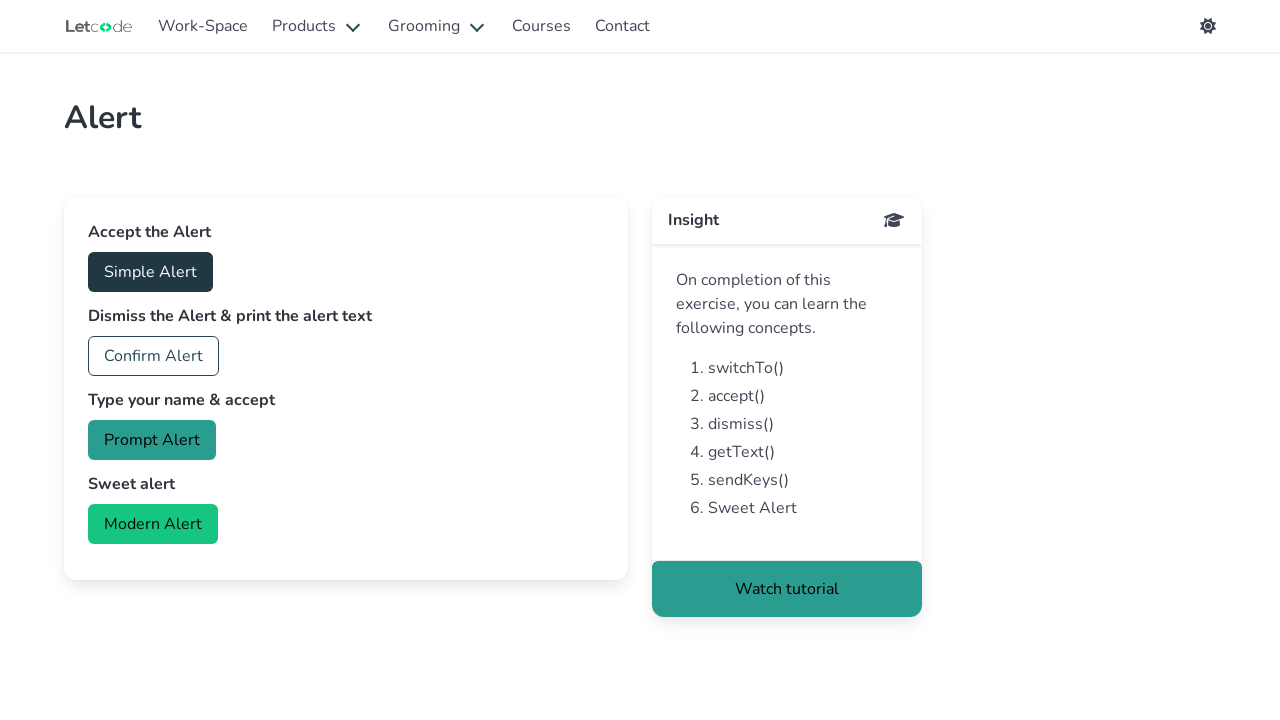

Clicked button to trigger prompt alert at (152, 440) on button#prompt
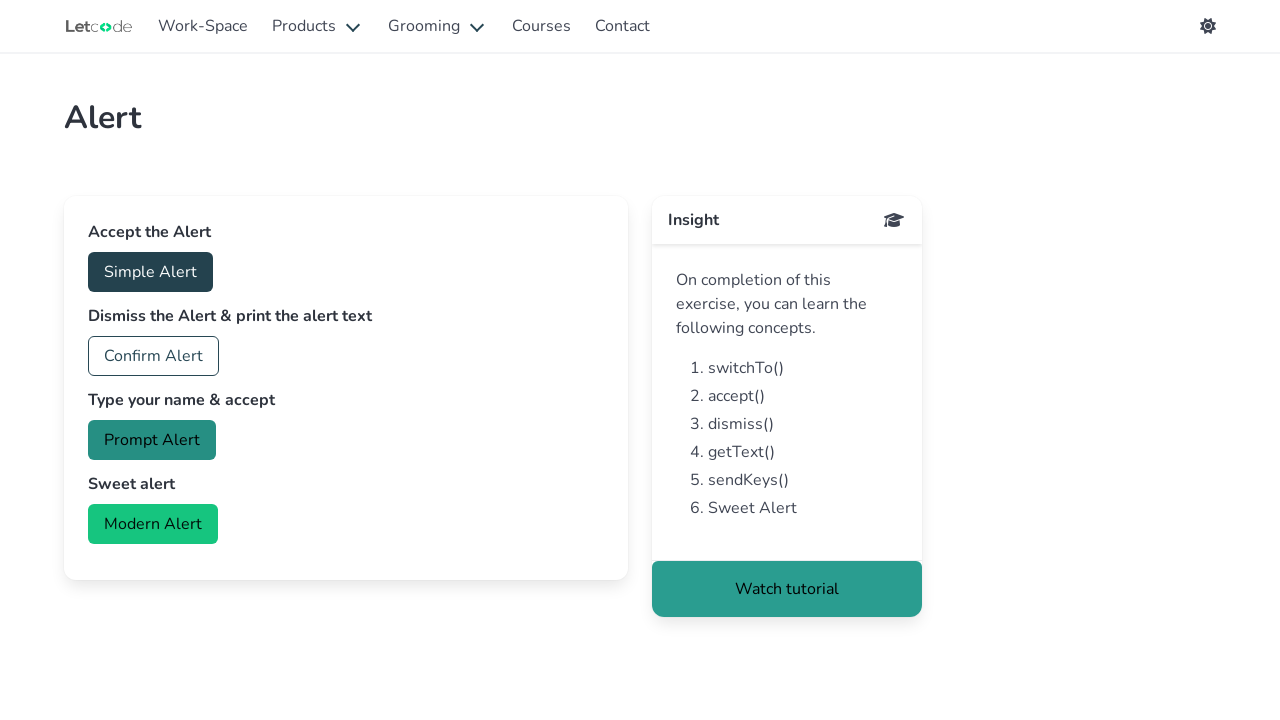

Waited for prompt alert to be processed with text 'sriram' entered
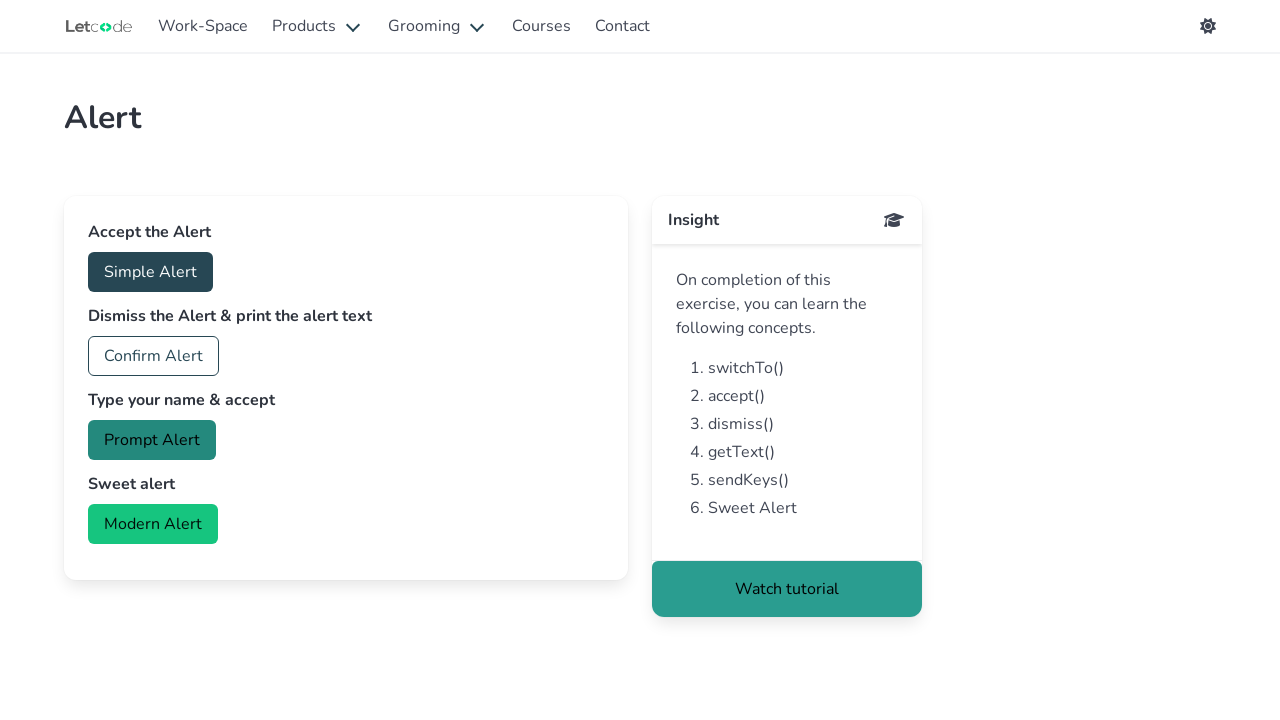

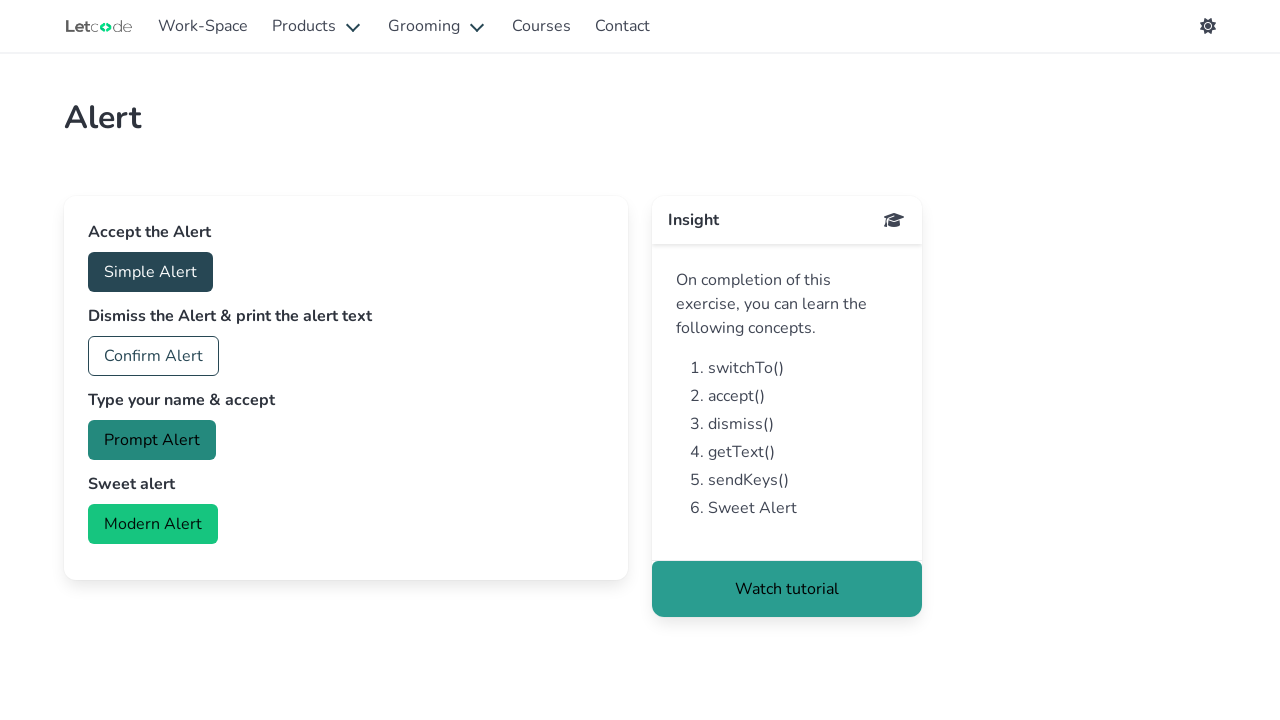